Tests explicit wait functionality by waiting for a price to change to $100, then clicking a book button, calculating a value based on displayed input, and submitting the answer

Starting URL: http://suninjuly.github.io/explicit_wait2.html

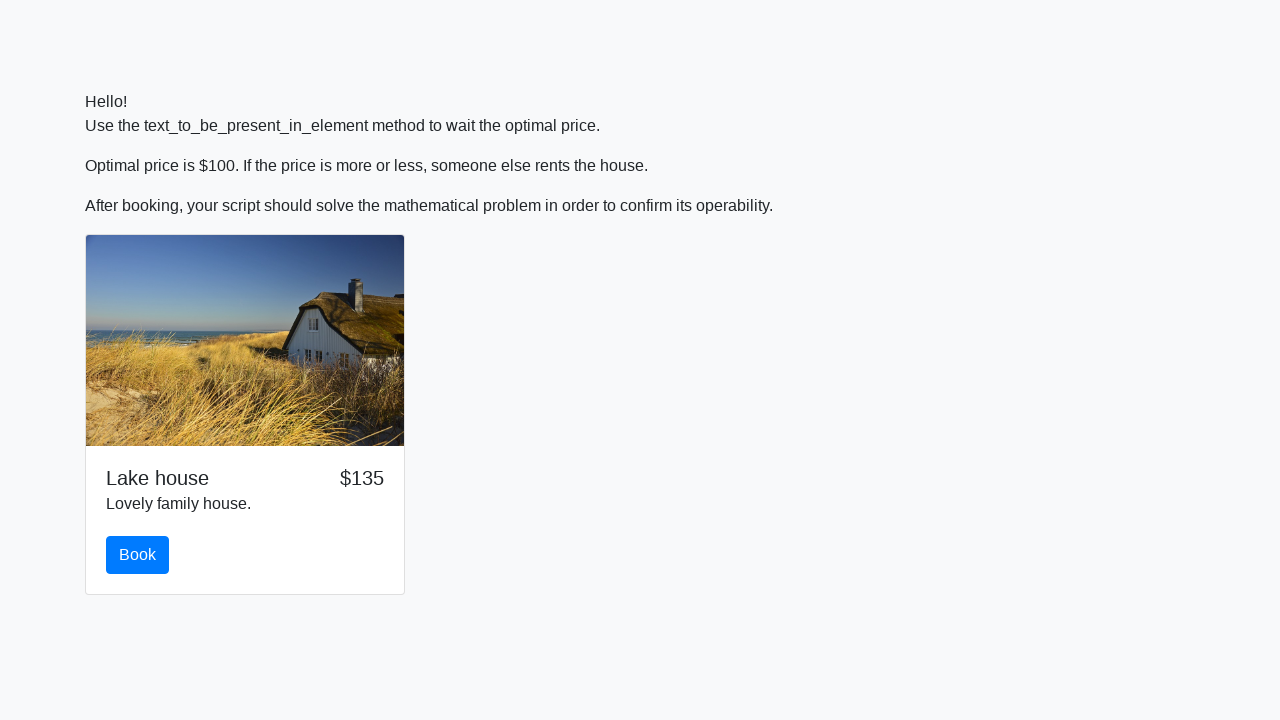

Waited for price to change to $100
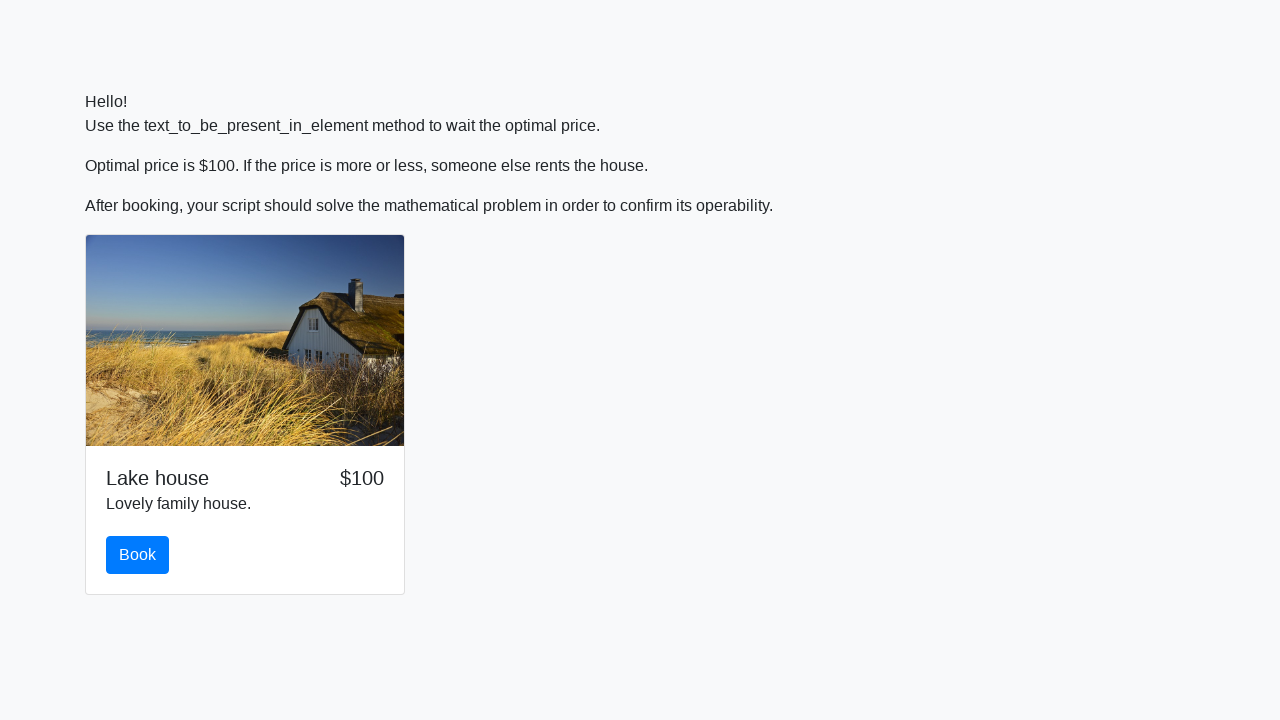

Clicked the book button at (138, 555) on #book
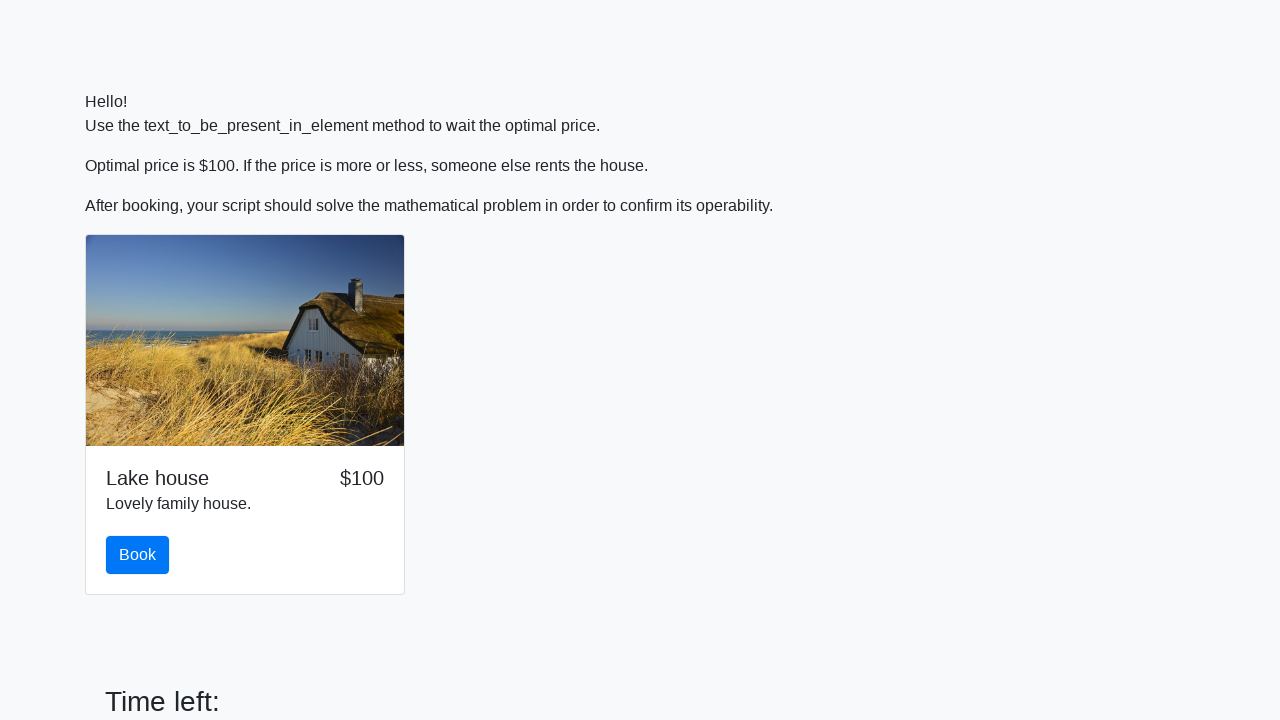

Retrieved input value for calculation: 709
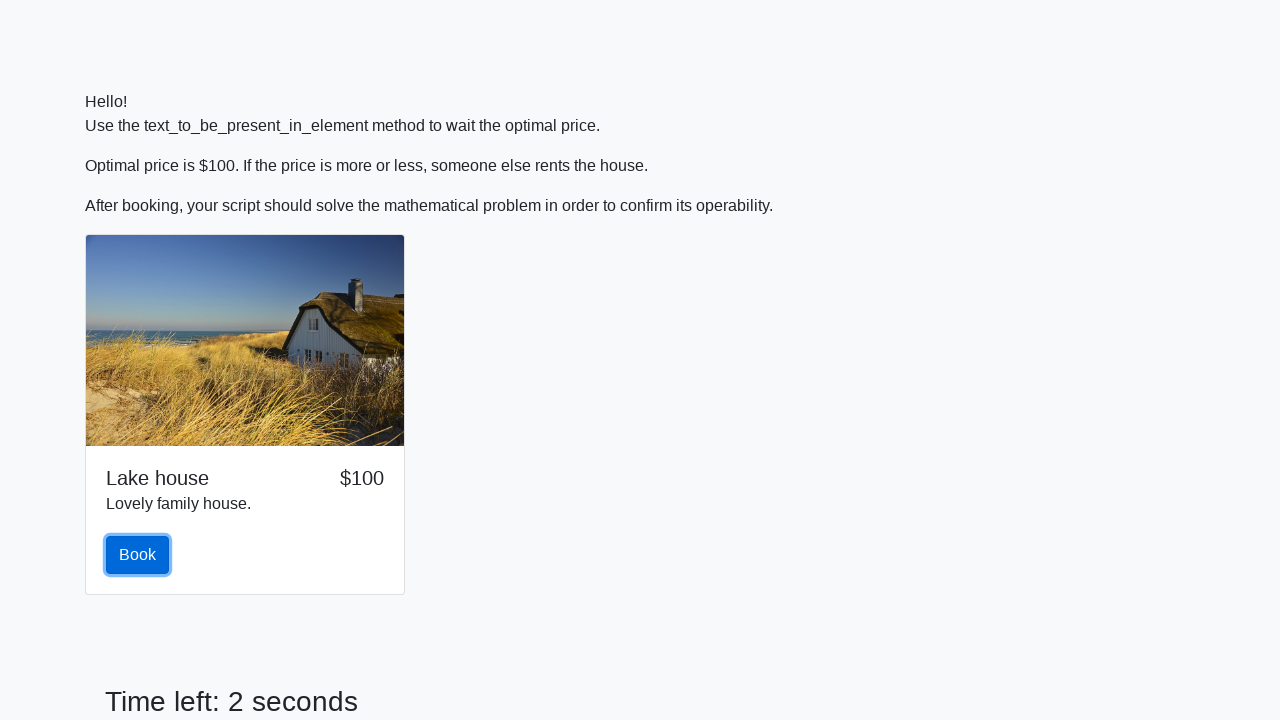

Calculated answer using logarithm formula: 2.3122641900187957
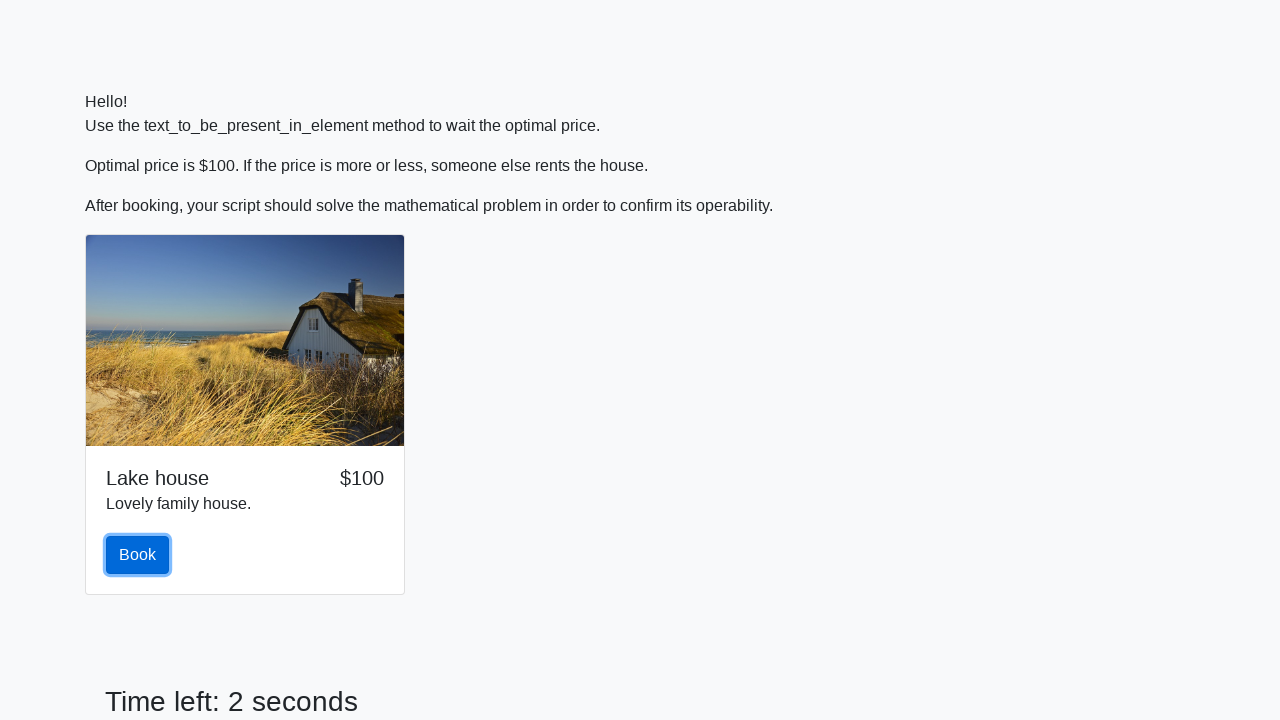

Filled answer field with calculated value: 2.3122641900187957 on #answer
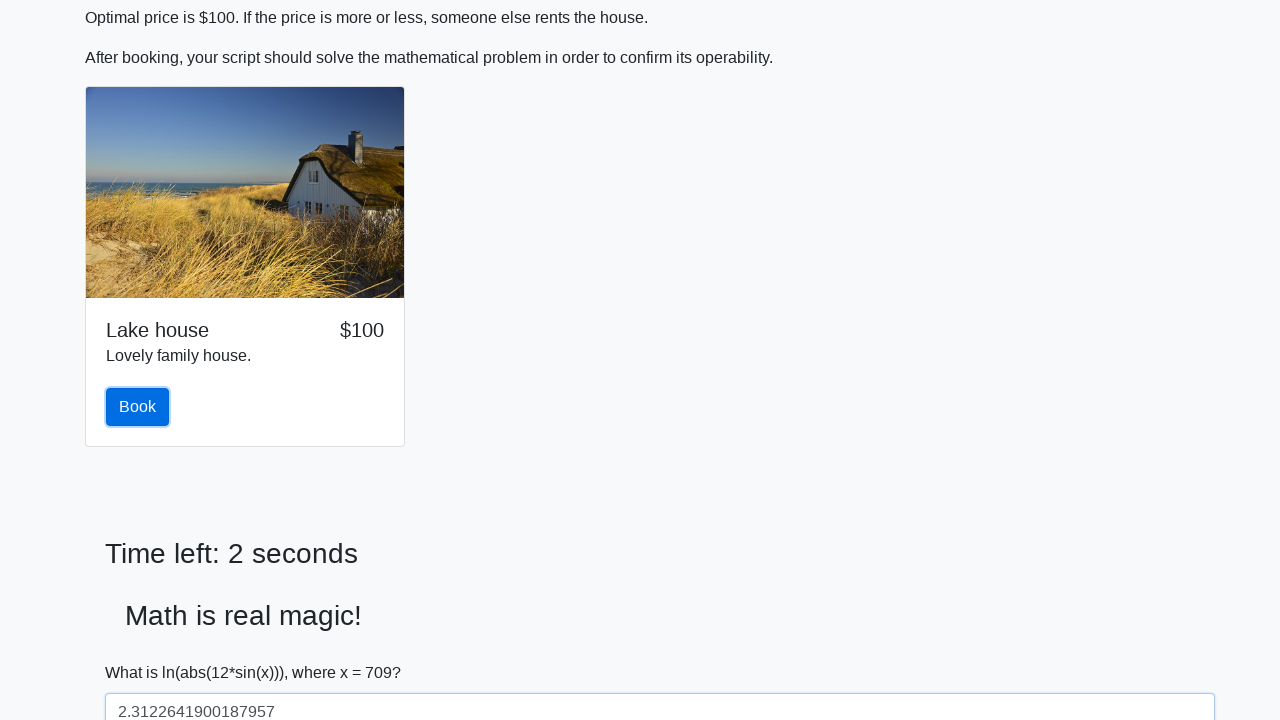

Clicked solve button to submit answer at (143, 651) on #solve
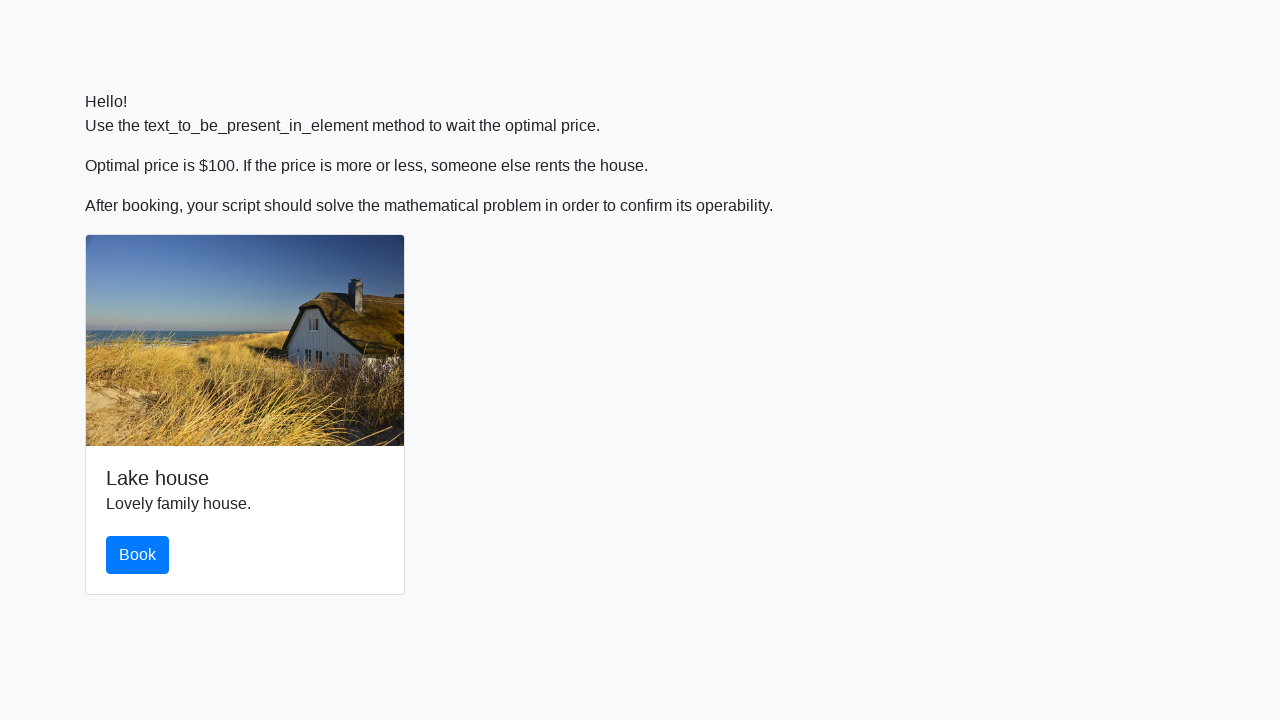

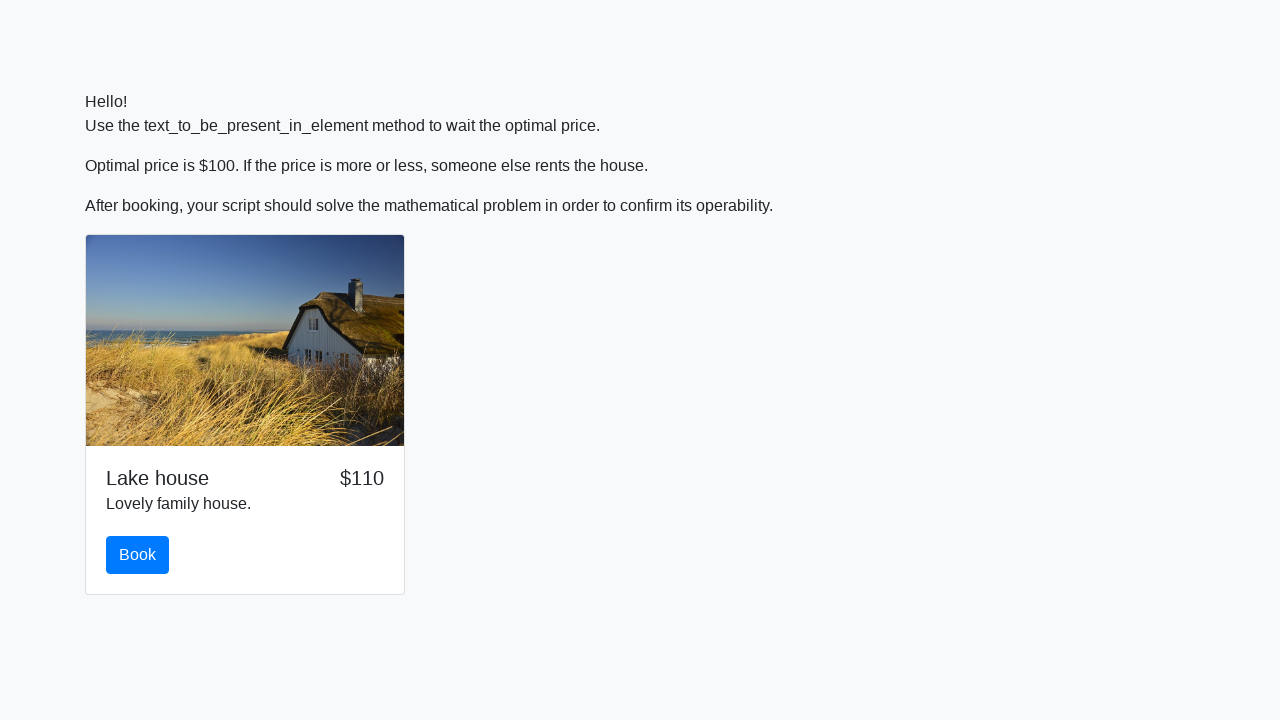